Tests JS Confirm functionality by clicking the confirm button, dismissing the confirm dialog, and verifying the result message shows Cancel was clicked

Starting URL: https://the-internet.herokuapp.com/javascript_alerts

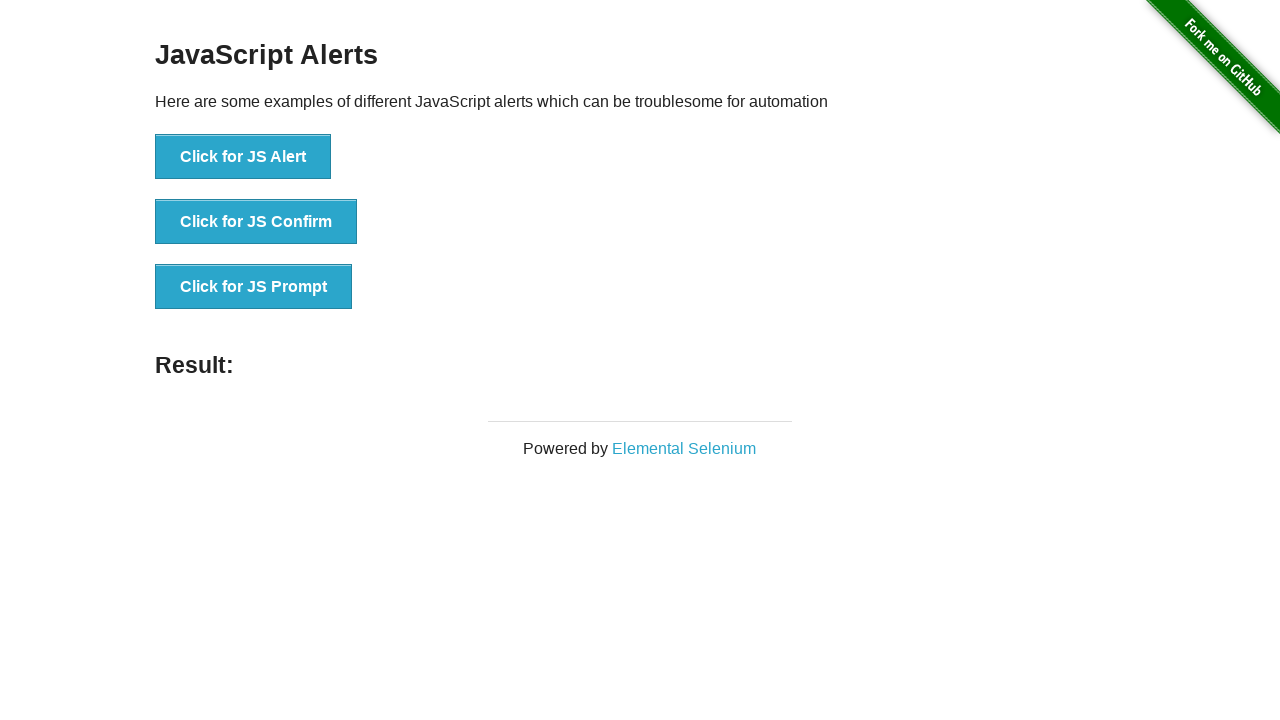

Set up dialog handler to dismiss confirm dialog
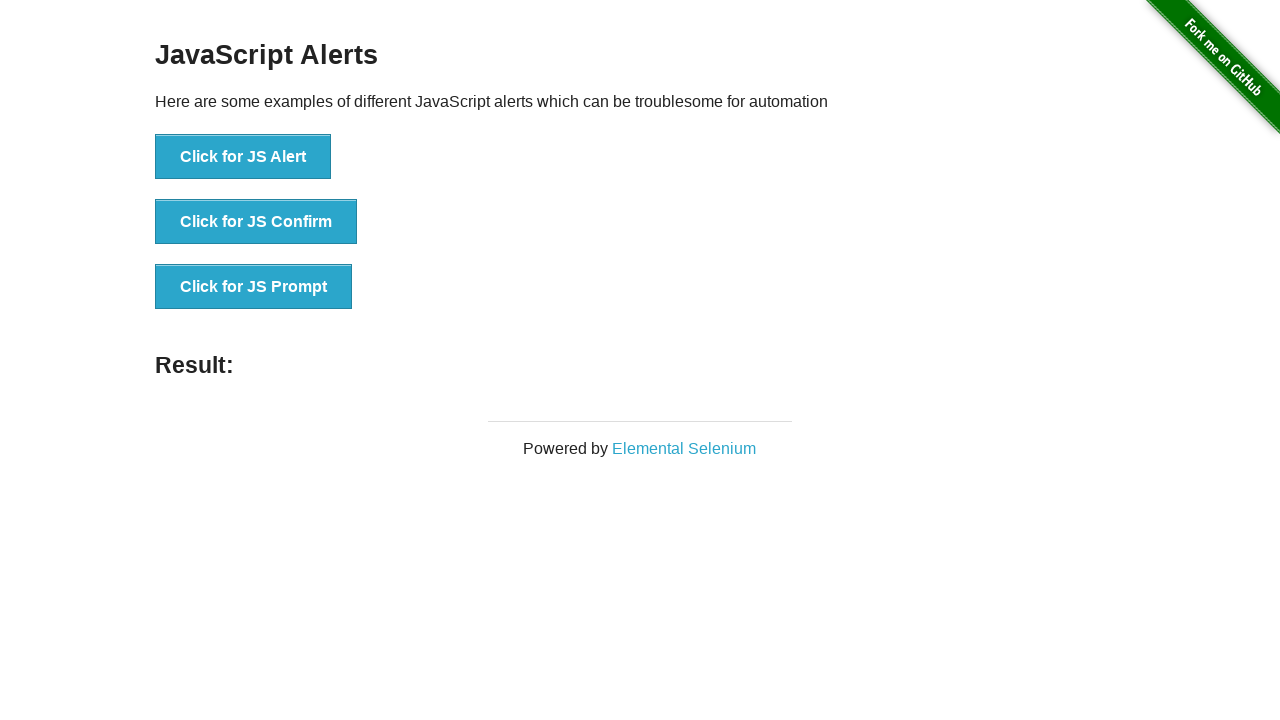

Clicked JS Confirm button at (256, 222) on button[onclick*='jsConfirm']
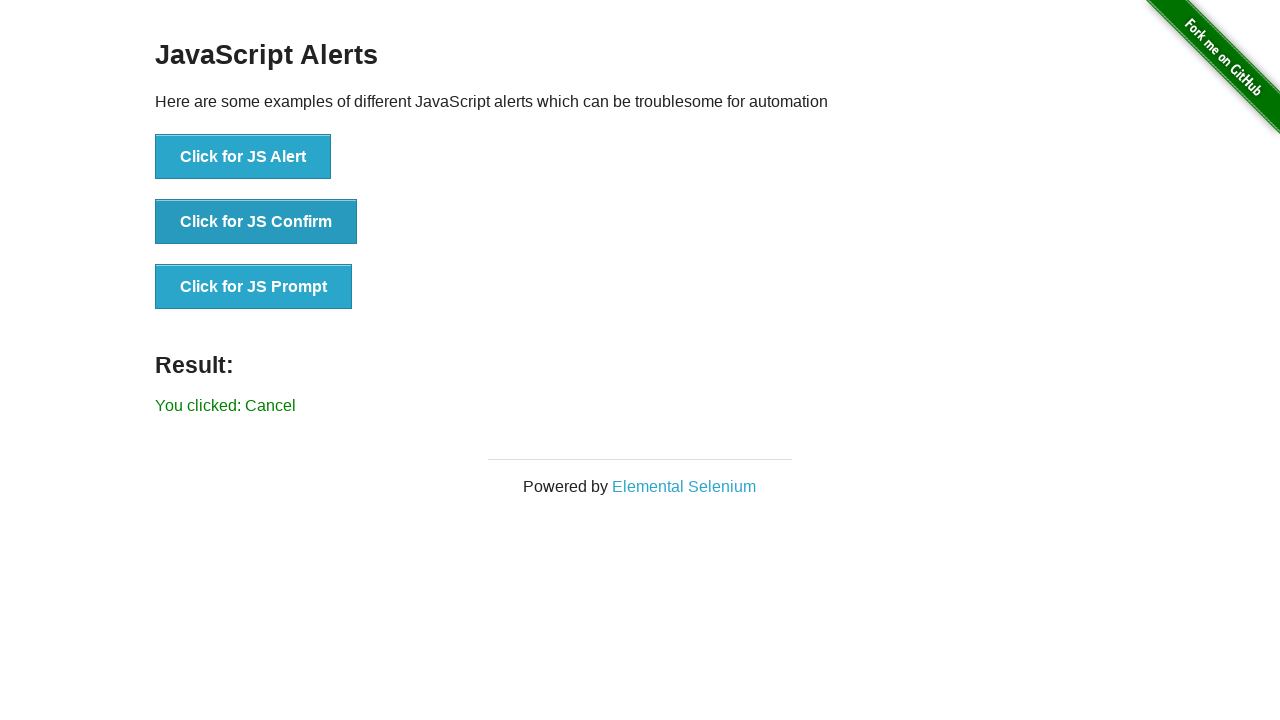

Result message appeared after dismissing confirm dialog
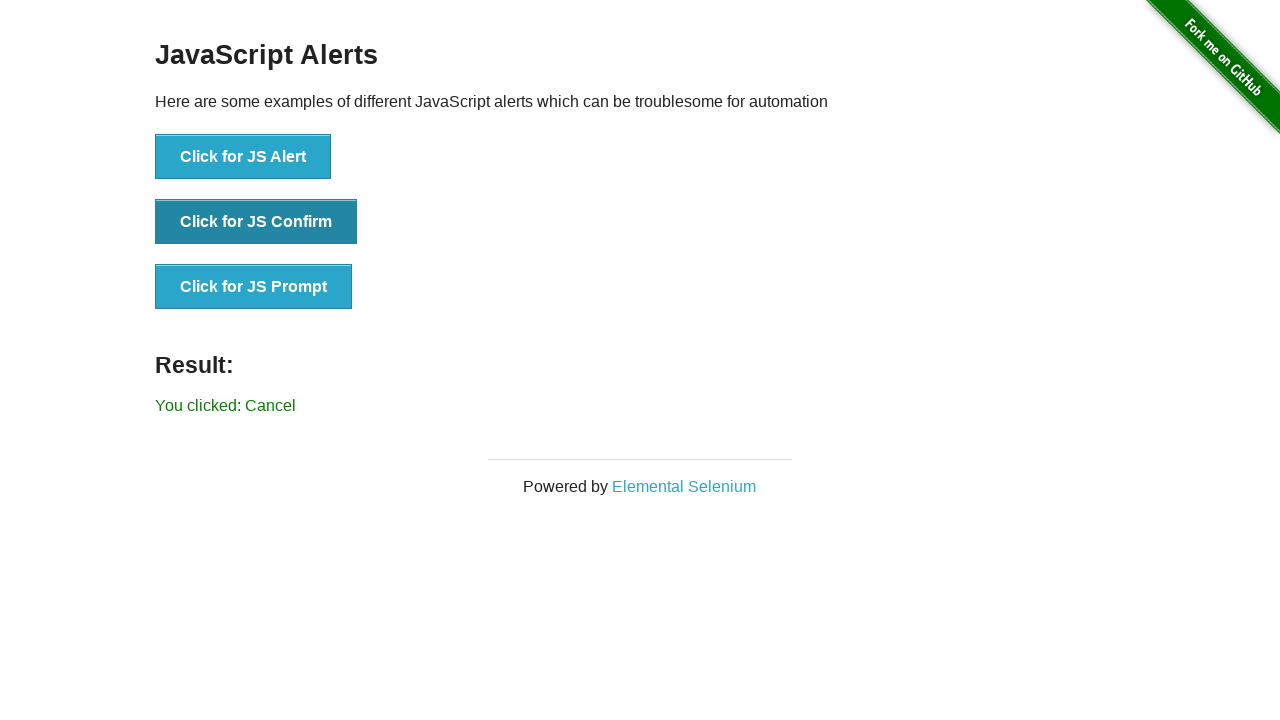

Verified result message contains 'Cancel'
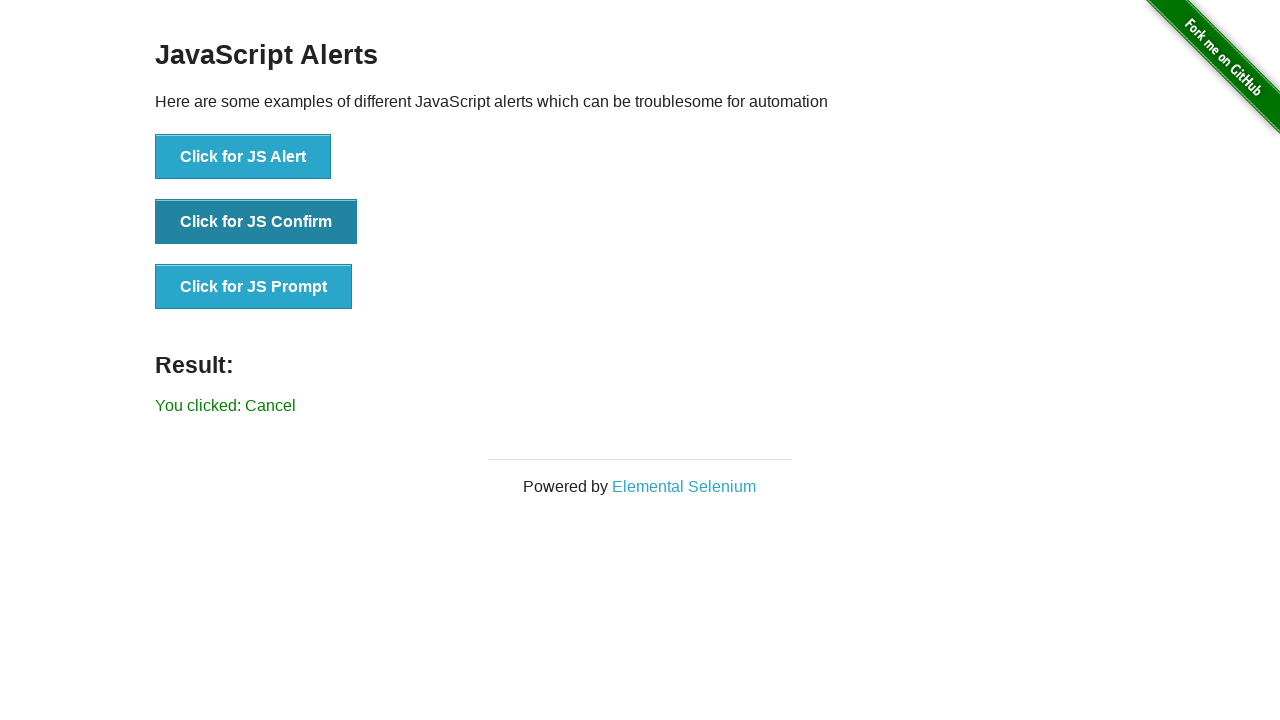

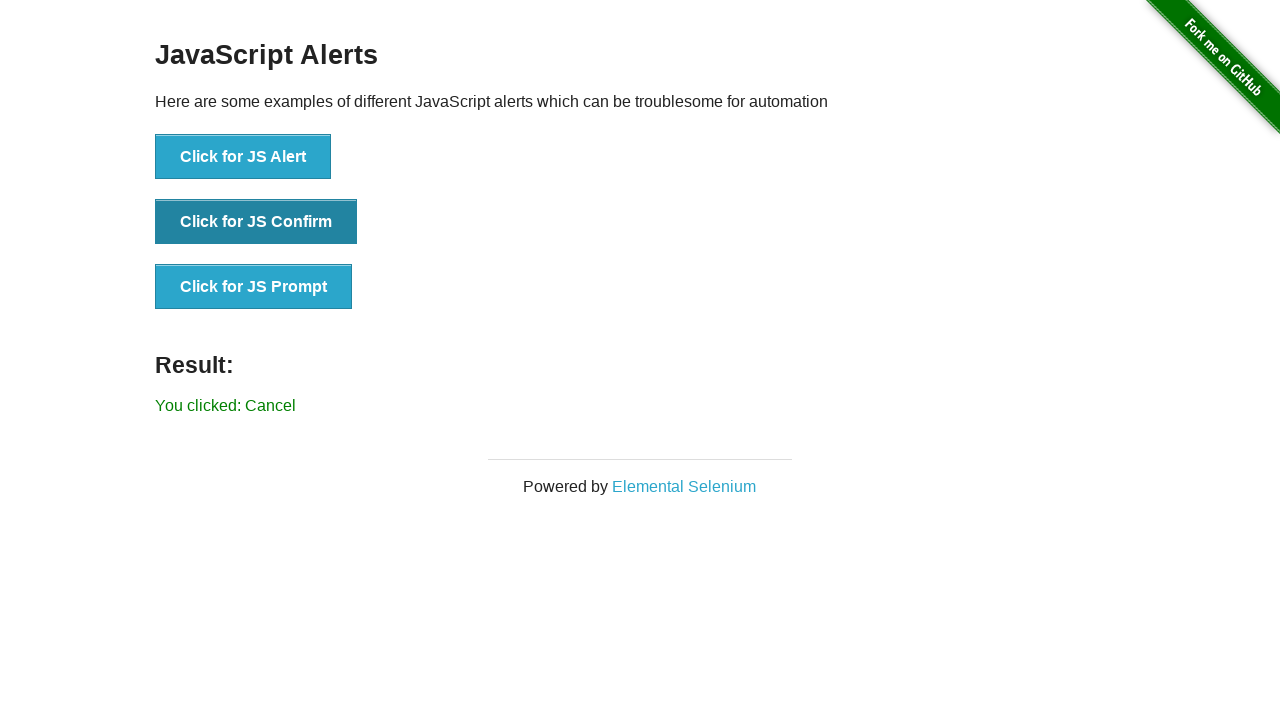